Checks AliExpress product page to verify if the item is in stock by looking for the "Find similar items" text indicating out-of-stock status

Starting URL: https://www.aliexpress.com/item/1005007966229736.html

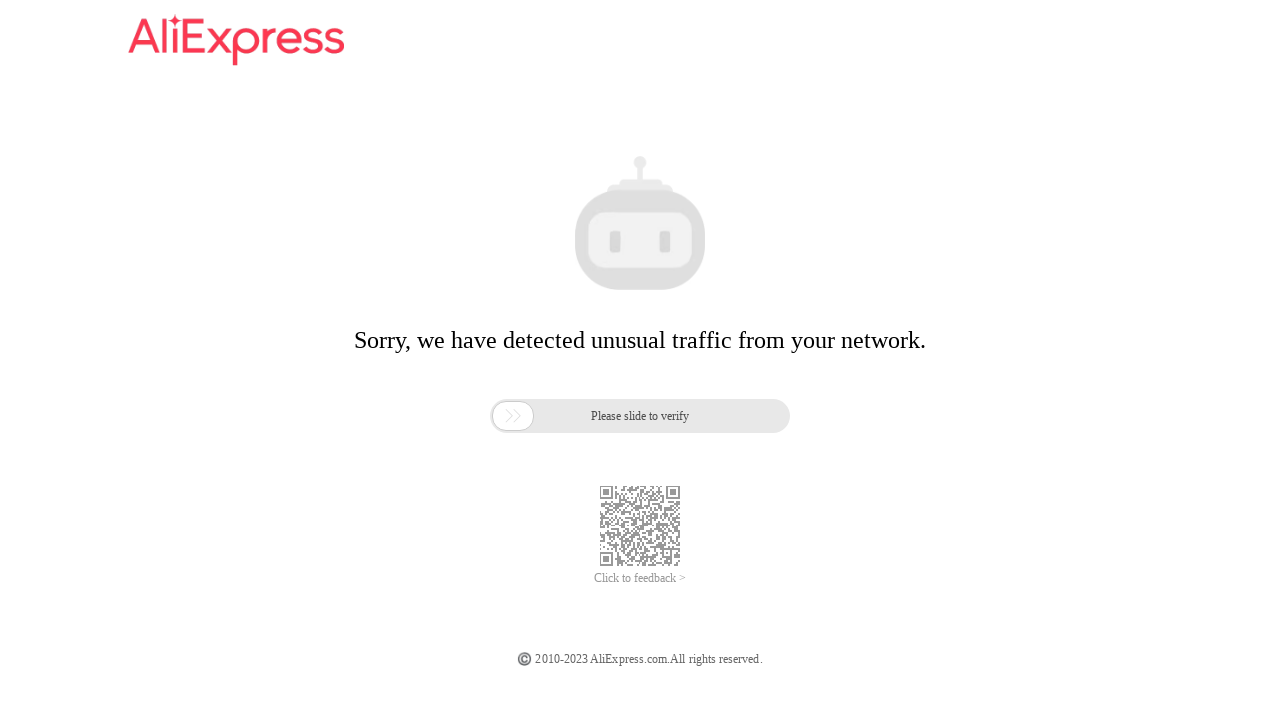

Navigated to AliExpress product page
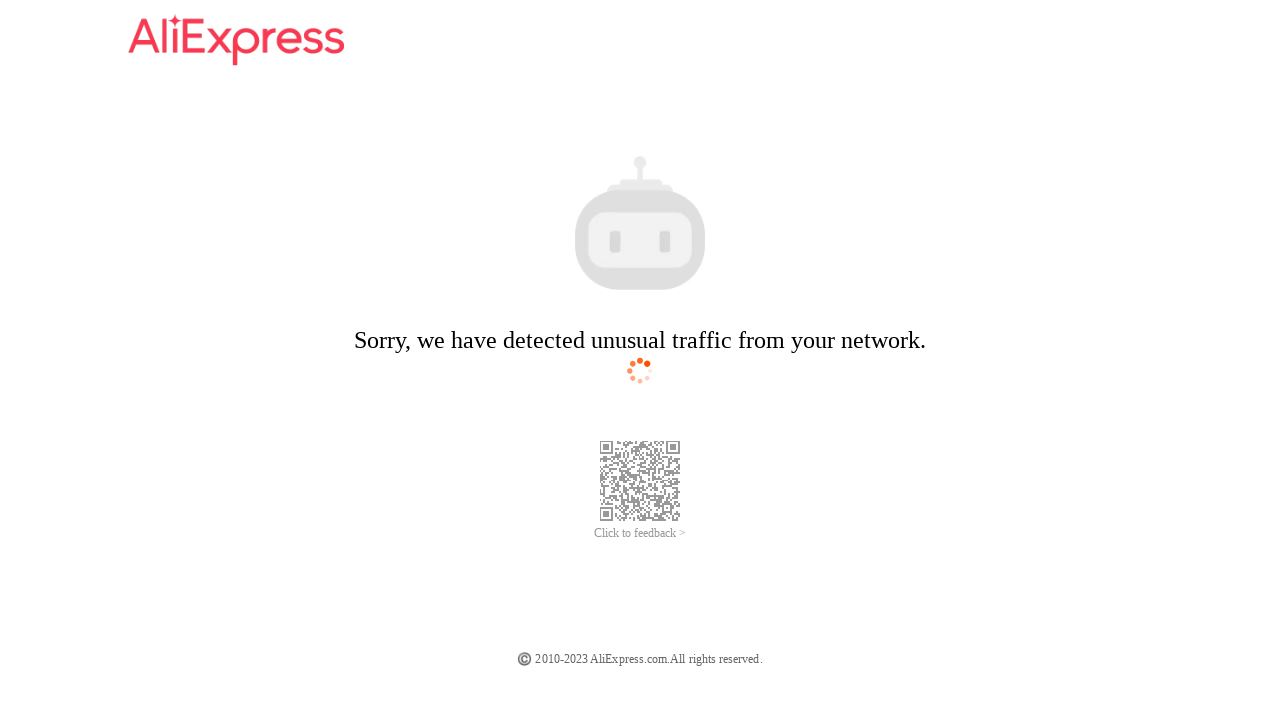

Out-of-stock indicator text not found — item appears to be in stock
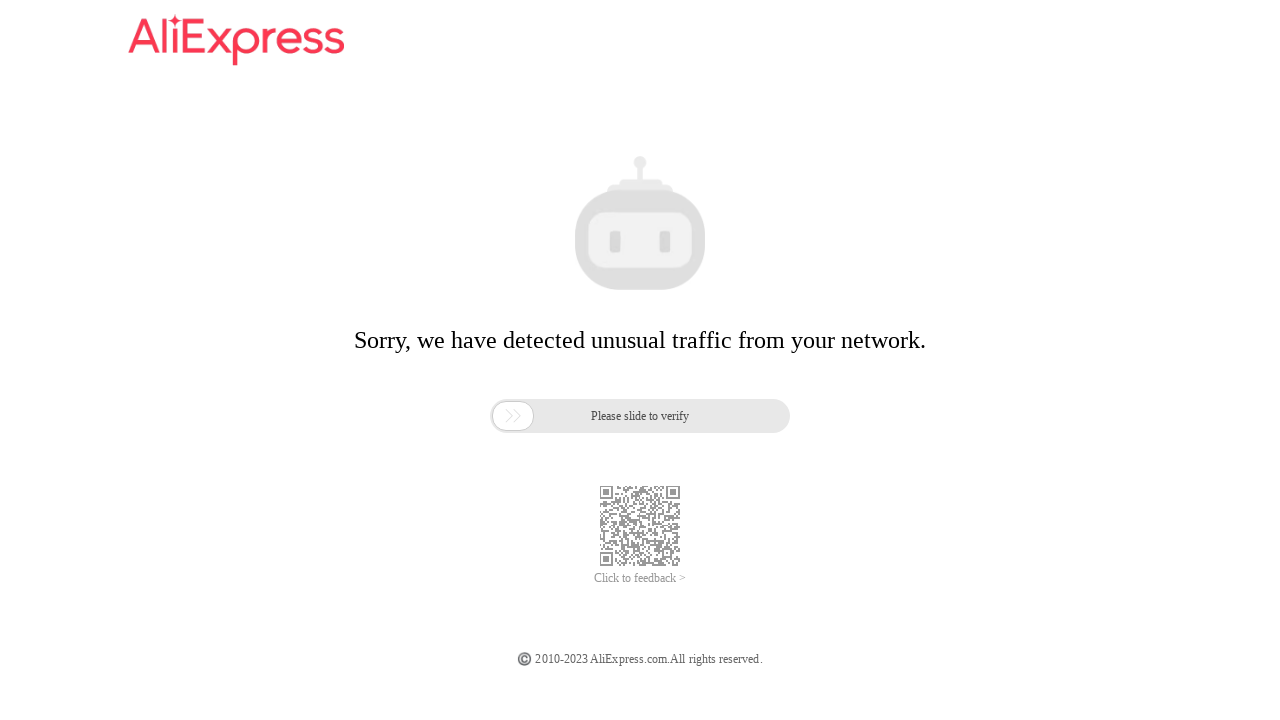

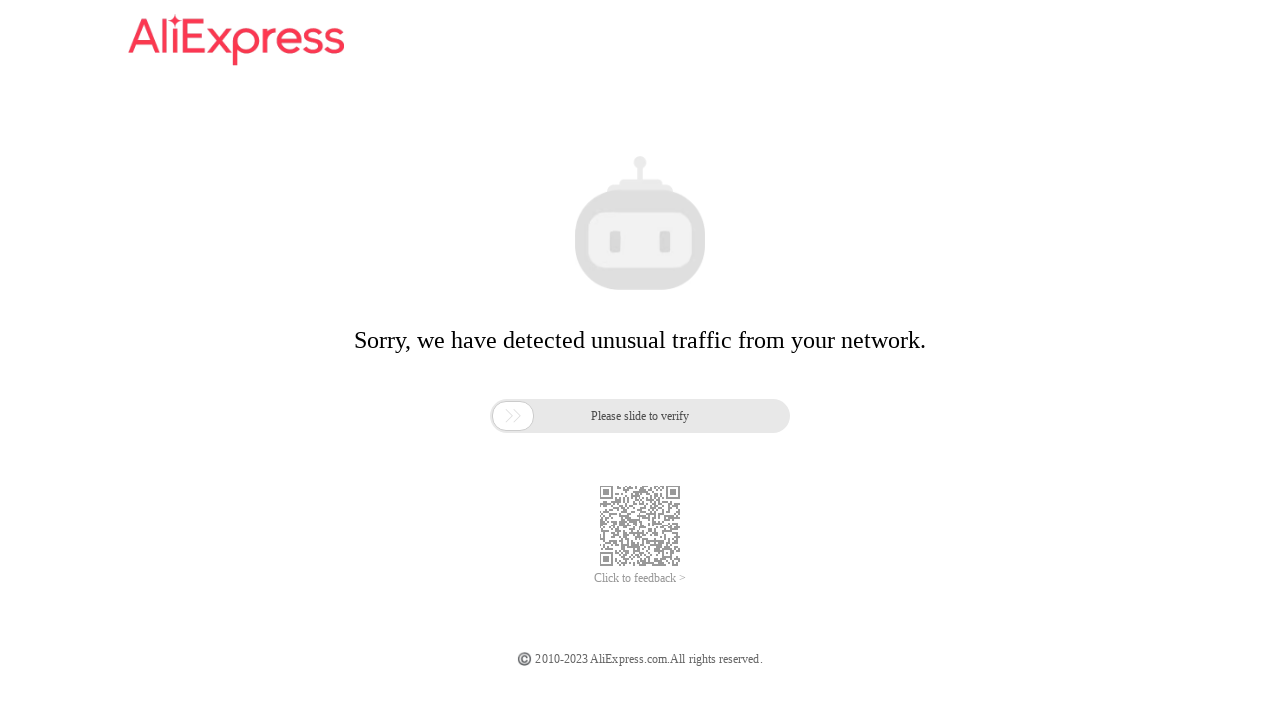